Tests file download functionality by navigating to a download page, clicking on a download link, and verifying the download action occurs.

Starting URL: http://the-internet.herokuapp.com/download

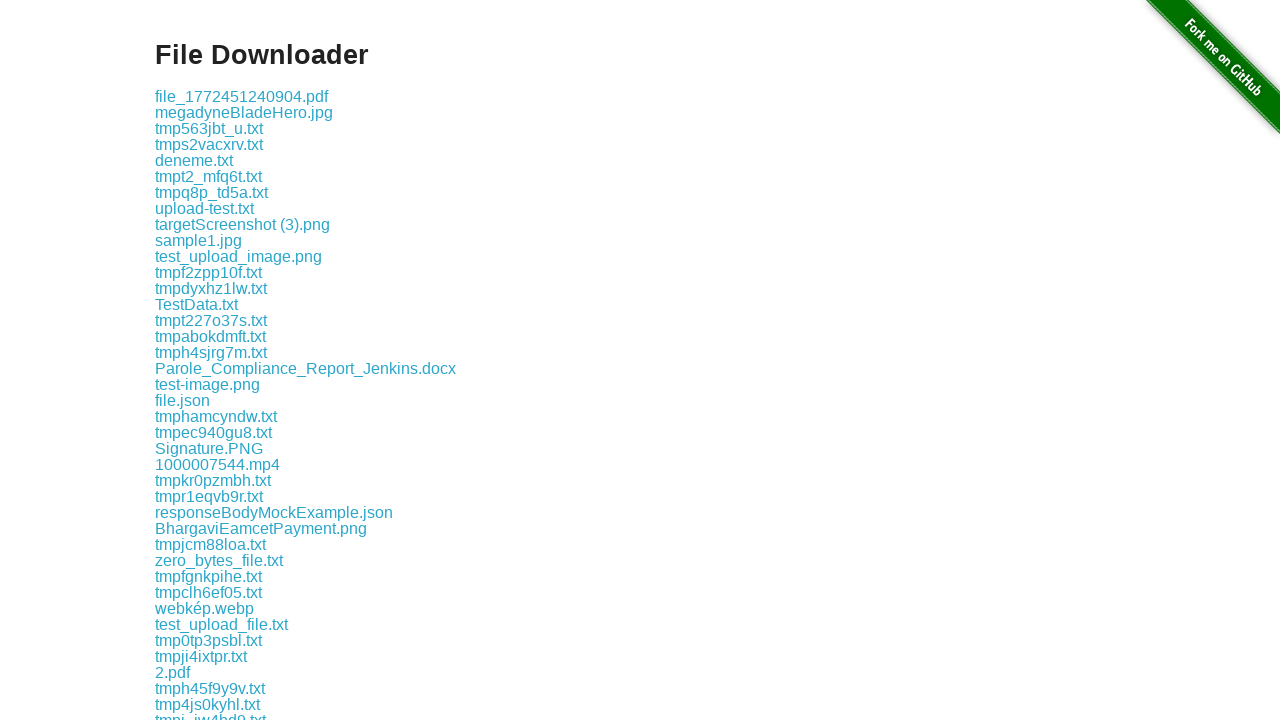

Navigated to the download page
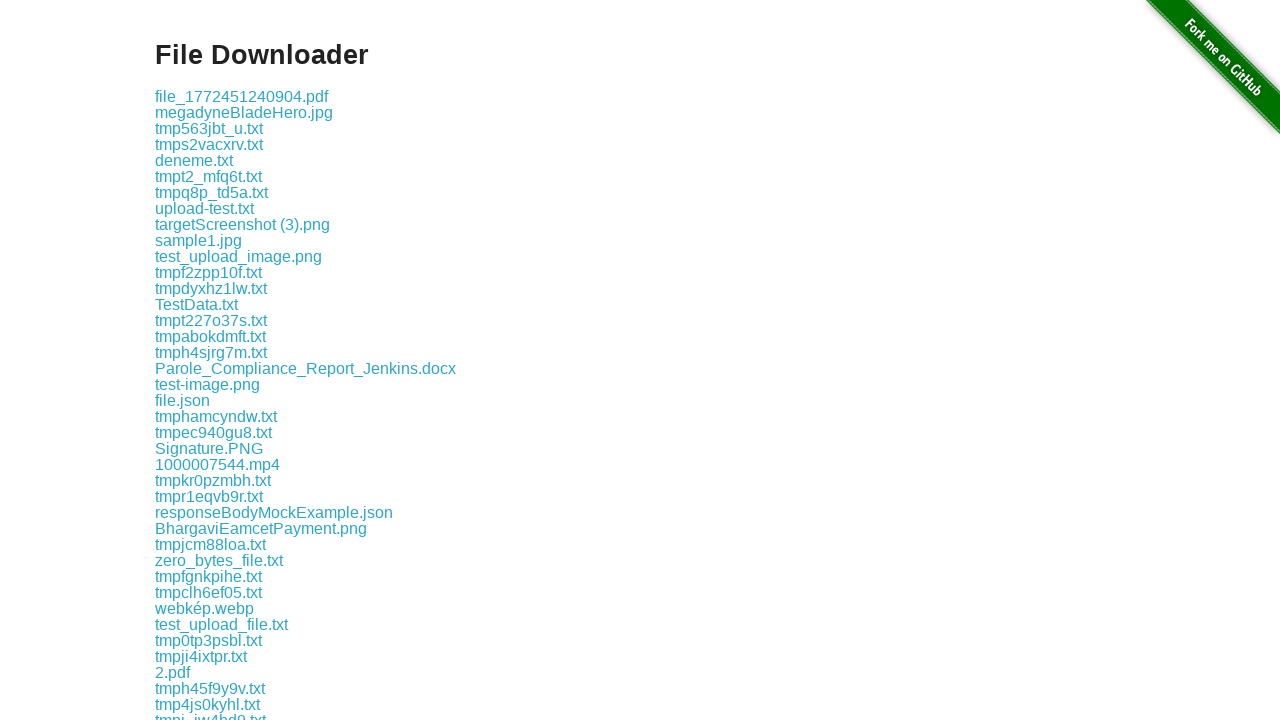

Clicked the first download link at (242, 96) on .example a >> nth=0
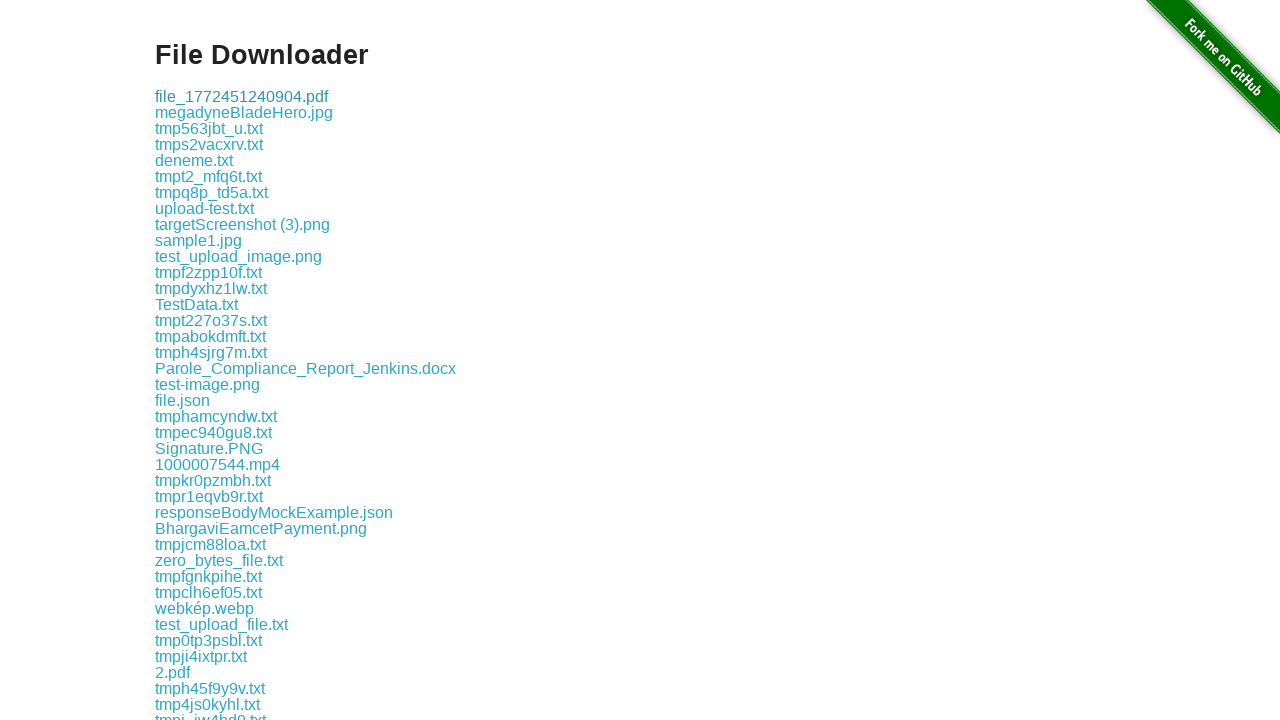

Waited 2 seconds for download to initiate
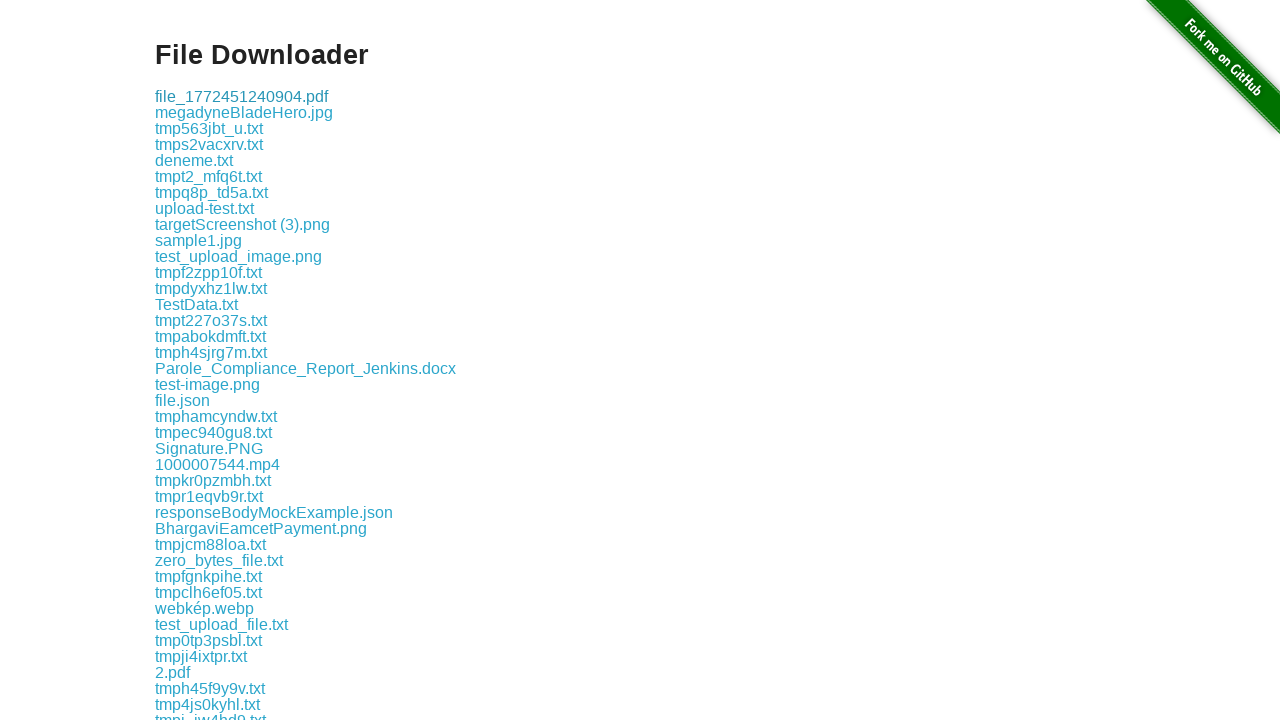

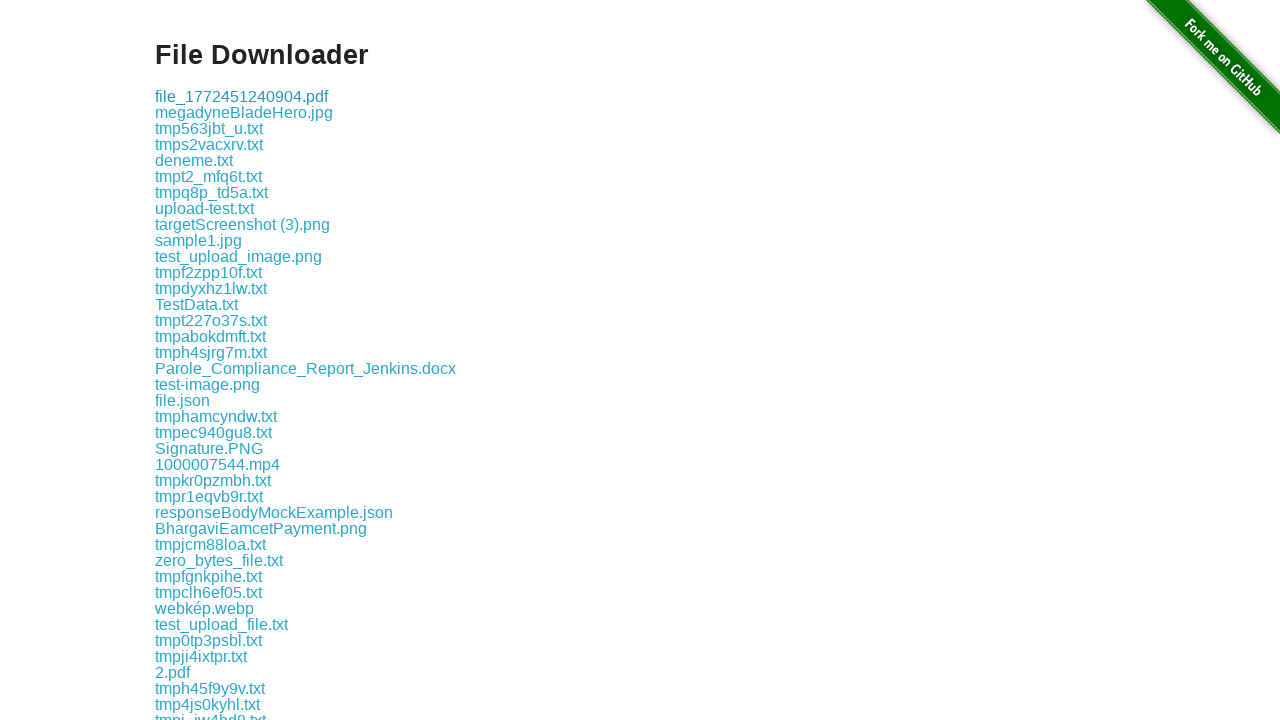